Tests a text input form by filling a textarea with the answer "get()" and clicking the submit button to verify the response

Starting URL: https://suninjuly.github.io/text_input_task.html

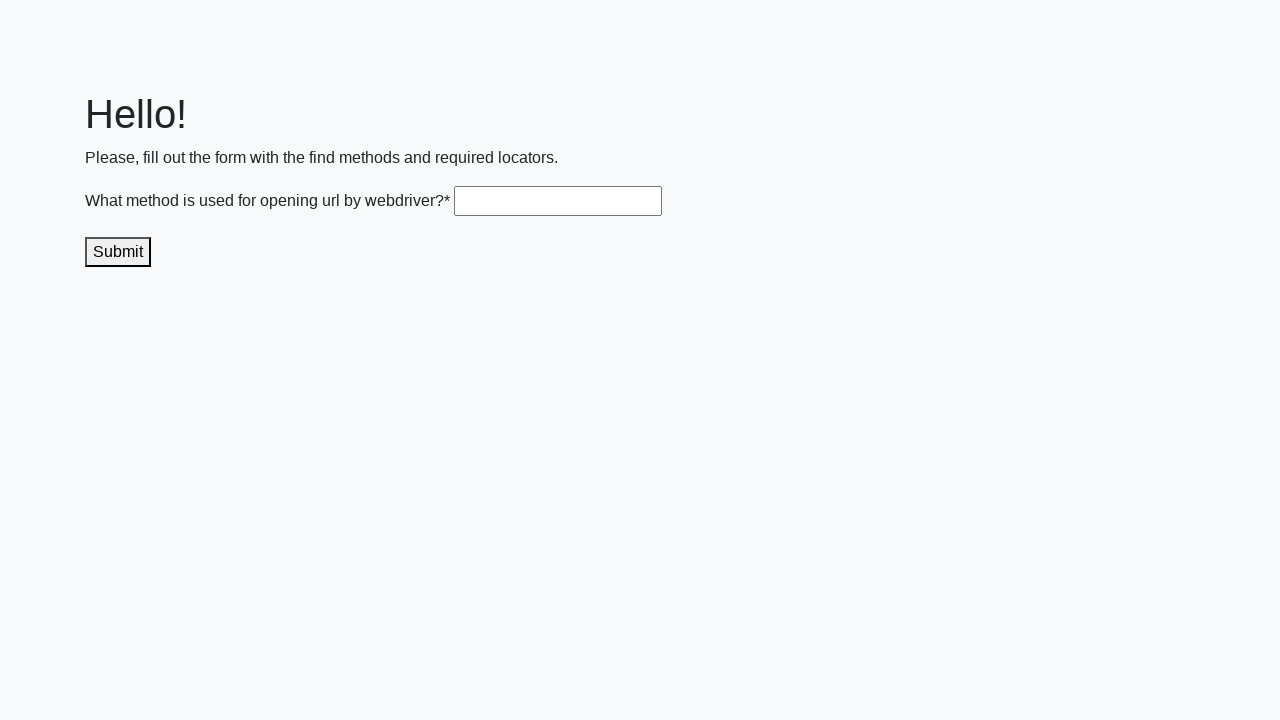

Filled textarea with answer 'get()' on .textarea
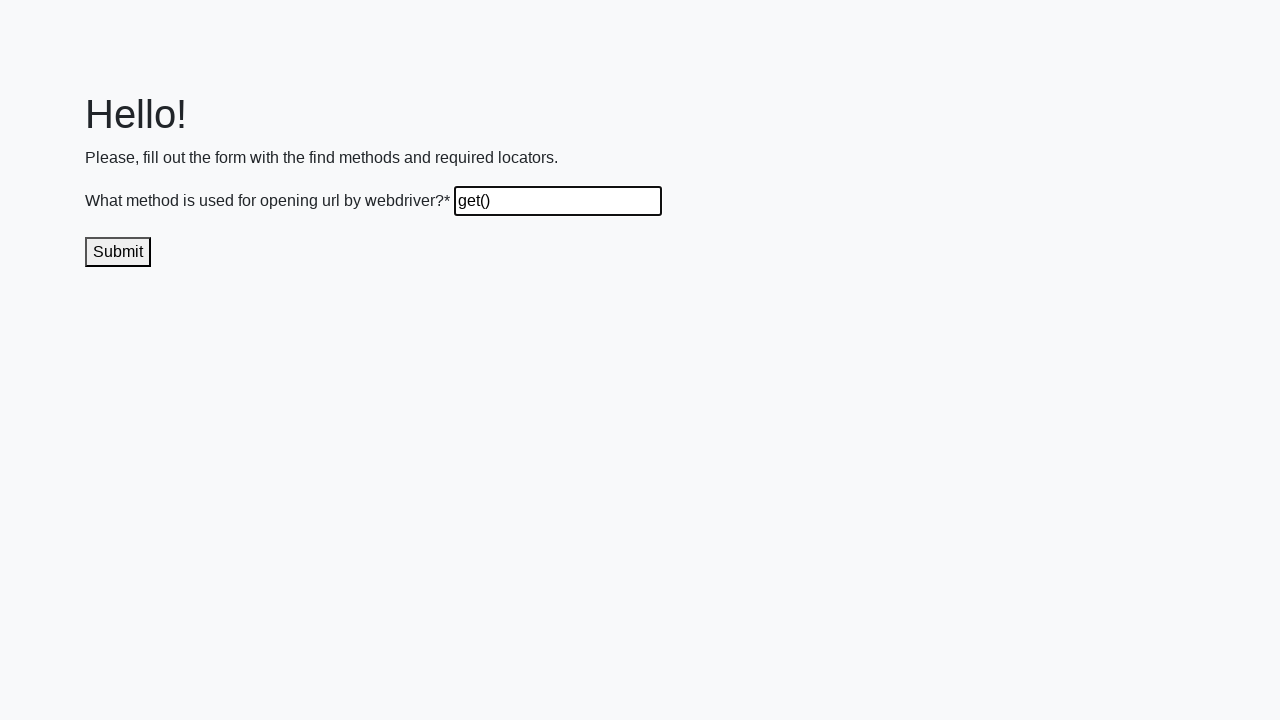

Clicked submit button to send the answer at (118, 252) on .submit-submission
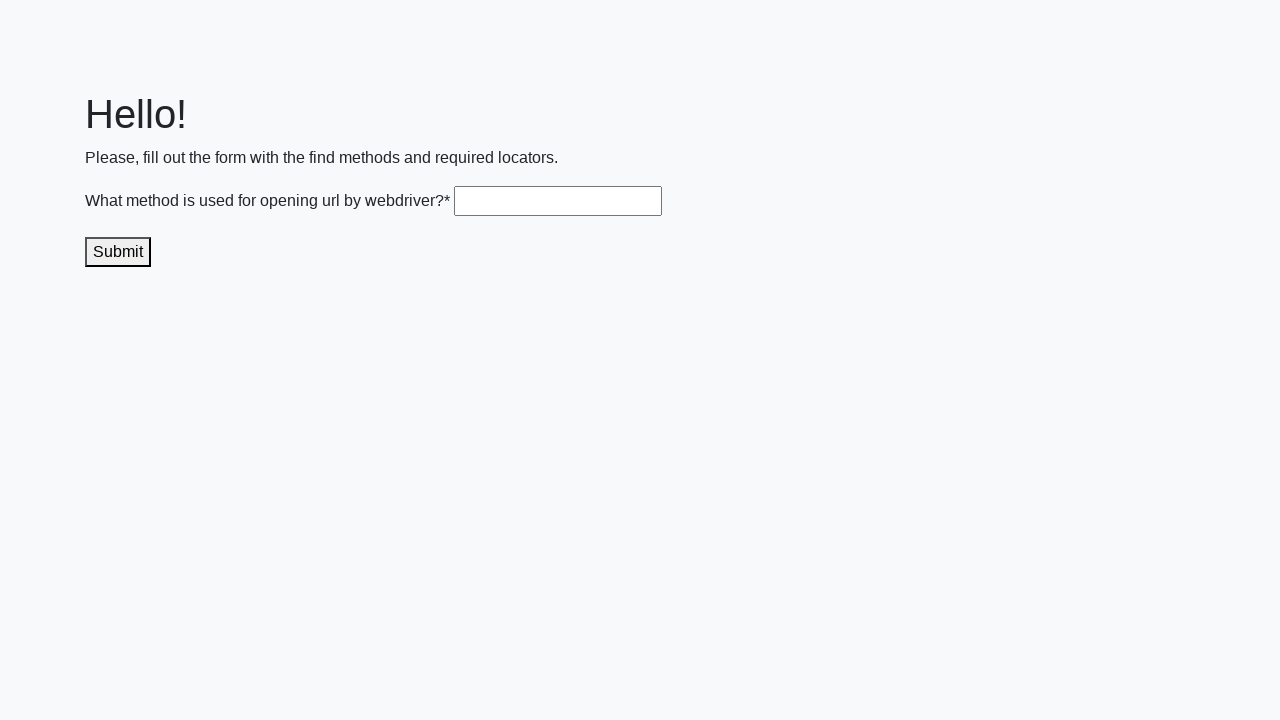

Waited 1 second to see the result
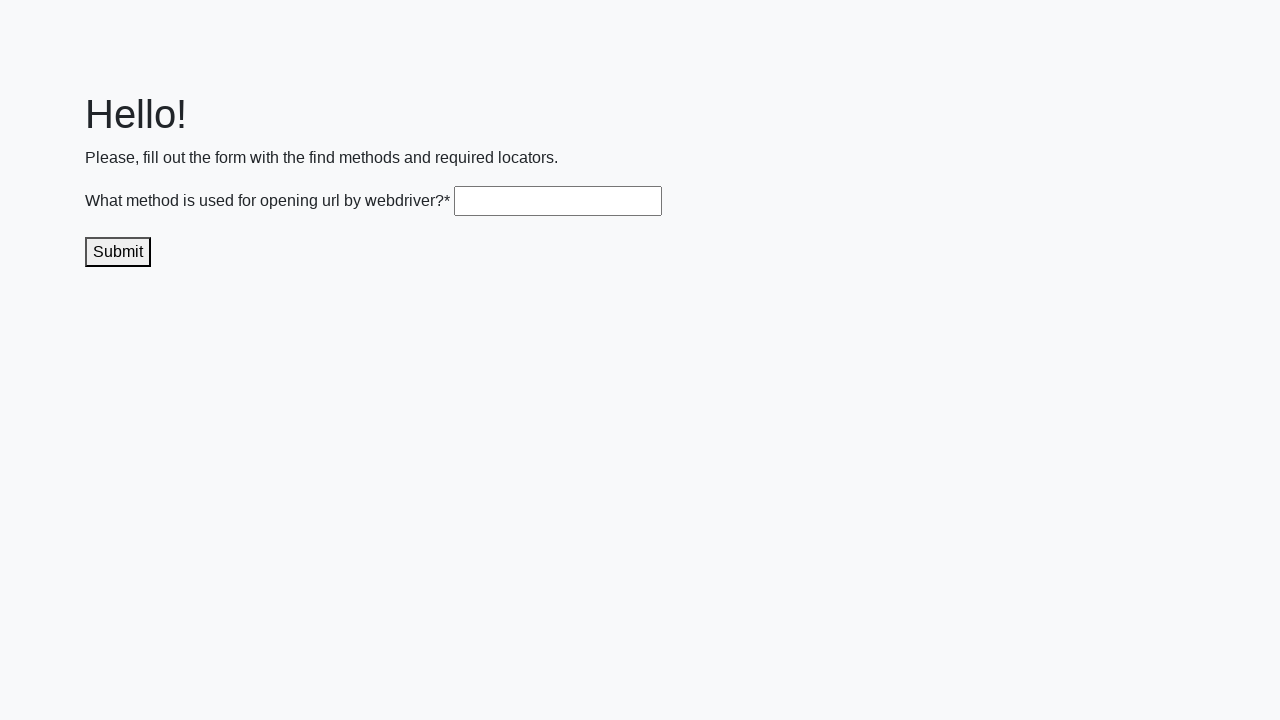

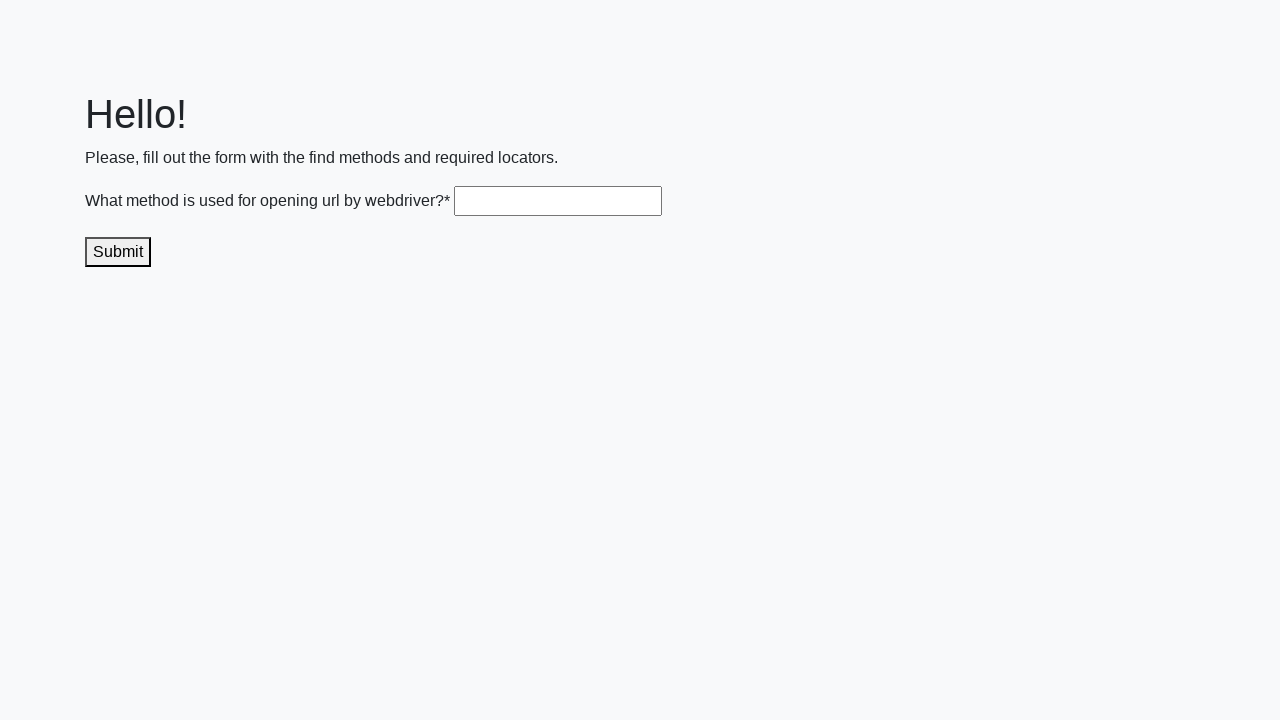